Tests jQuery UI slider functionality by dragging the slider handle to the center position

Starting URL: https://jqueryui.com/resources/demos/slider/default.html

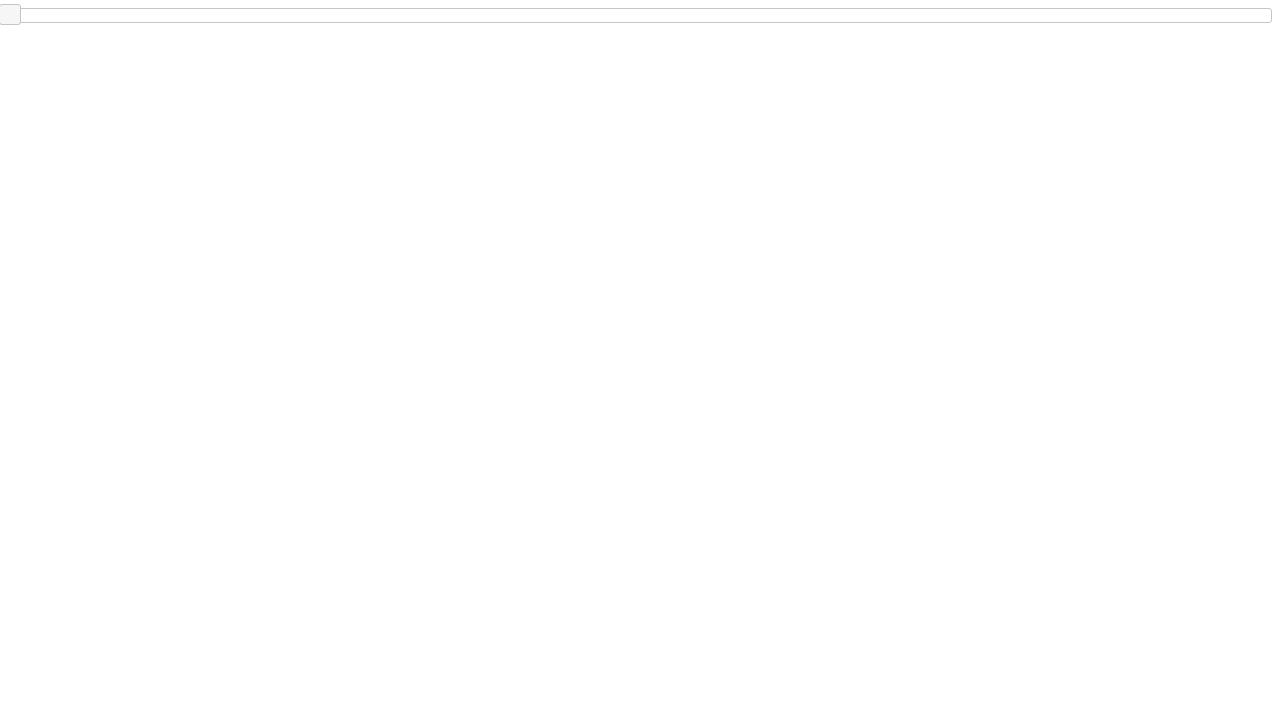

Located the main slider element
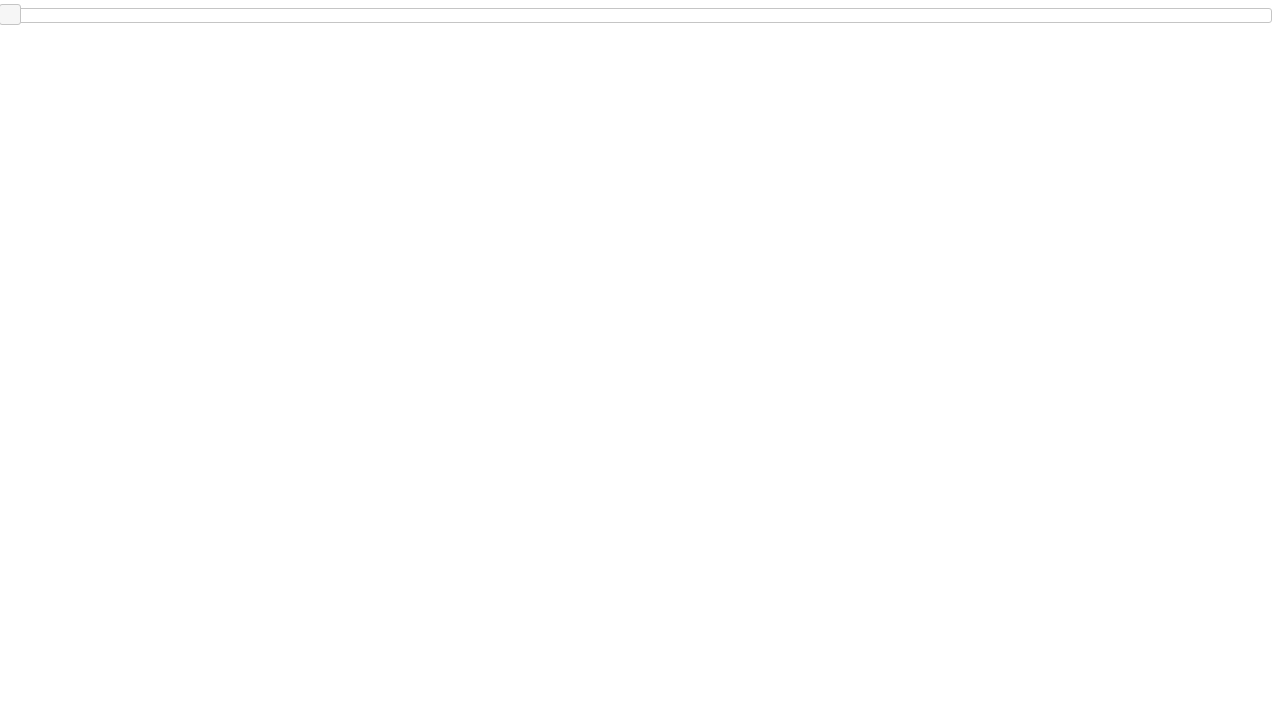

Retrieved slider bounding box dimensions
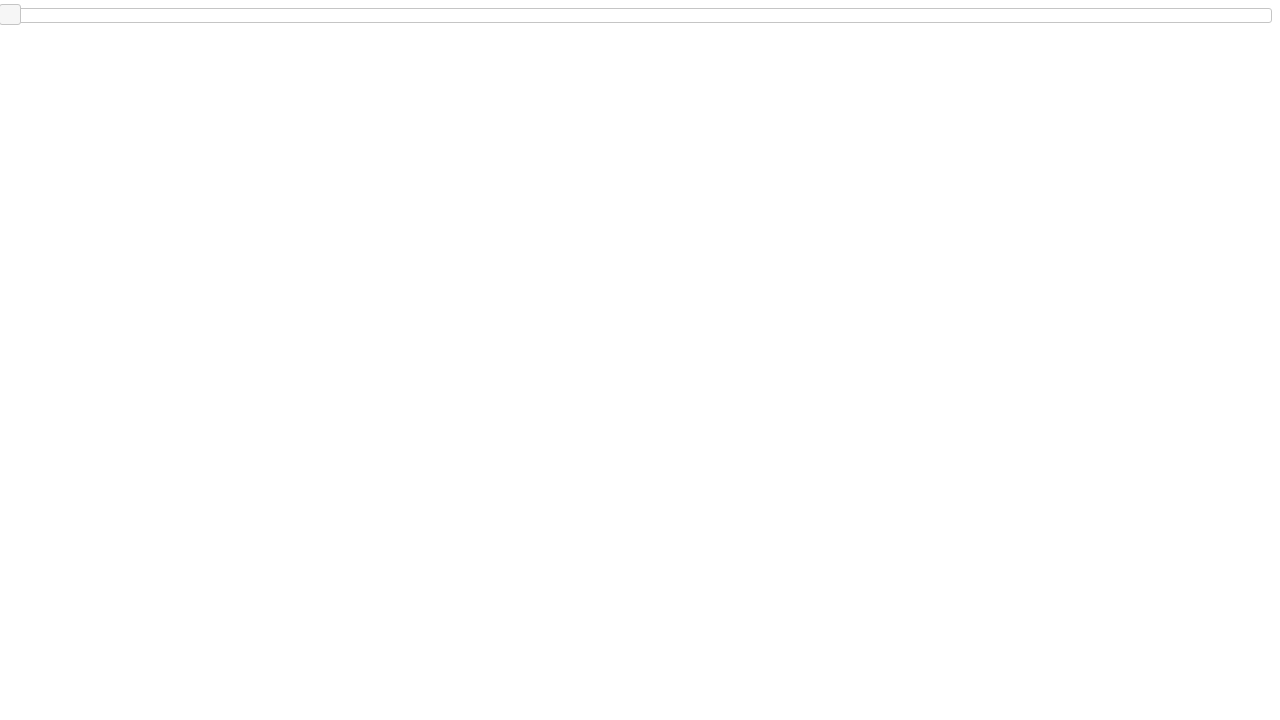

Calculated center position (width/2) of slider
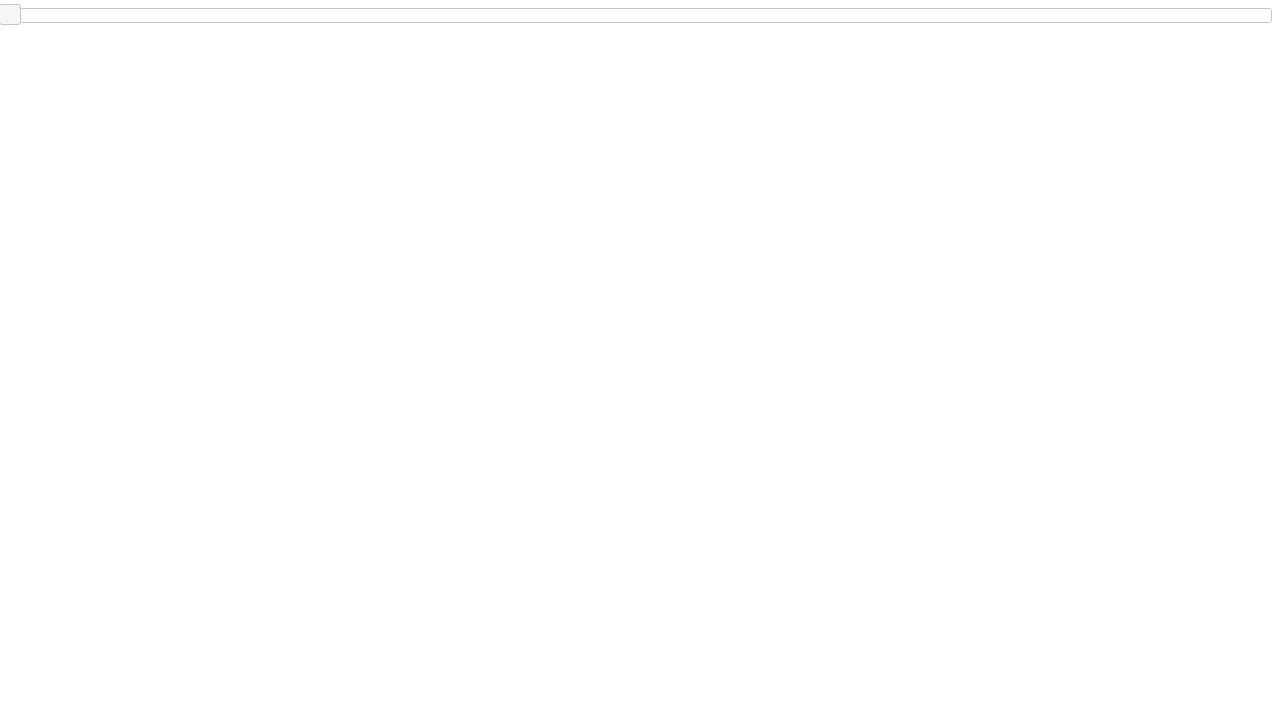

Located the slider handle element
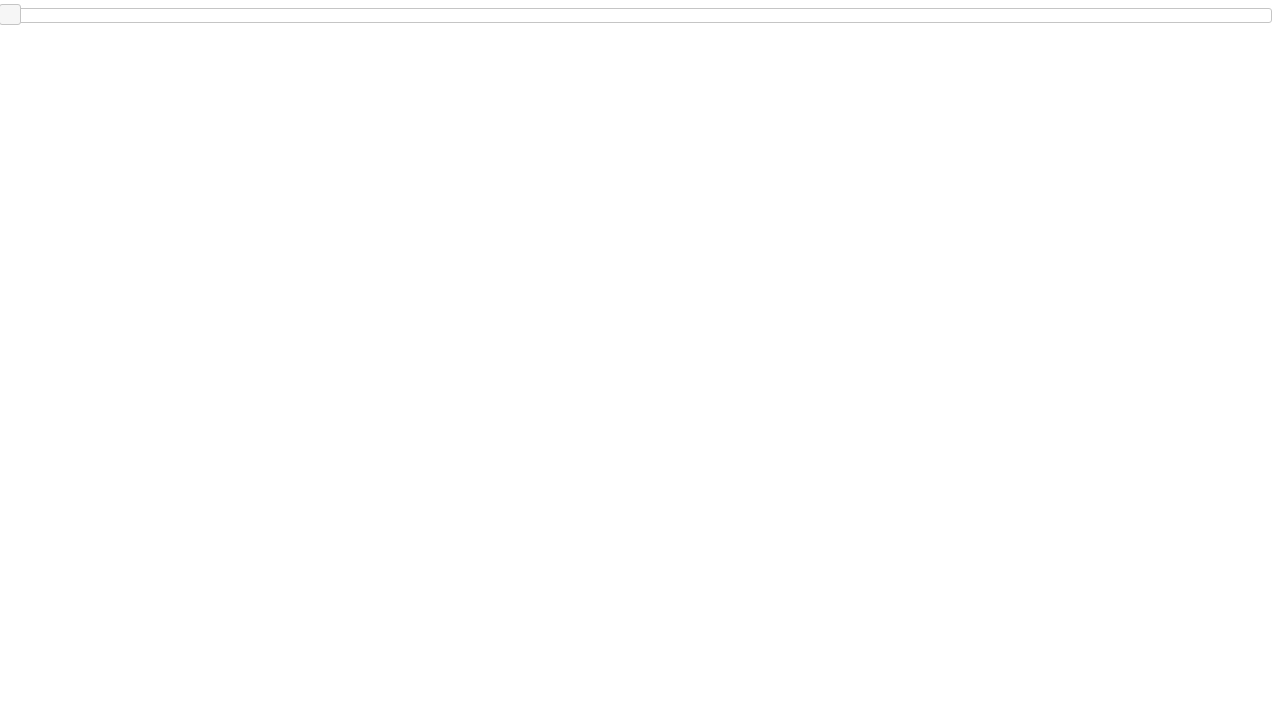

Dragged slider handle to center position at (641, 16)
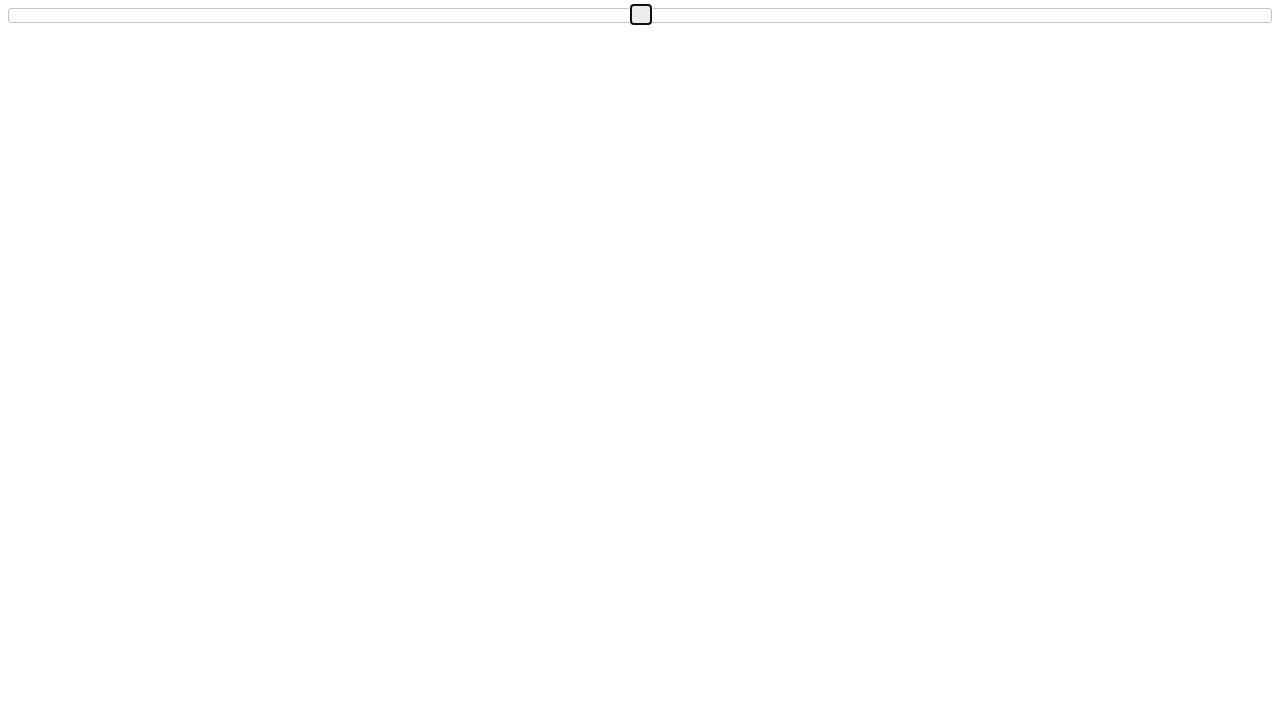

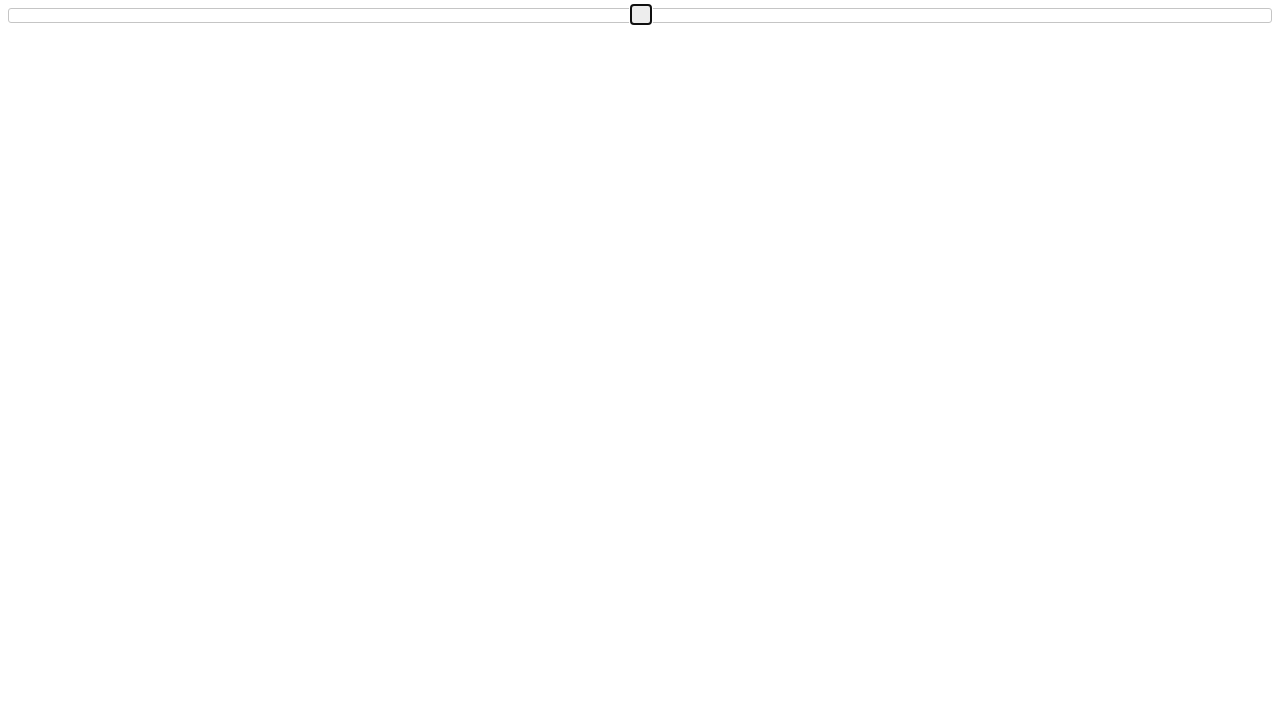